Tests window popup functionality by clicking a button that opens multiple windows and handles the window switching

Starting URL: https://www.lambdatest.com/selenium-playground/window-popup-modal-demo

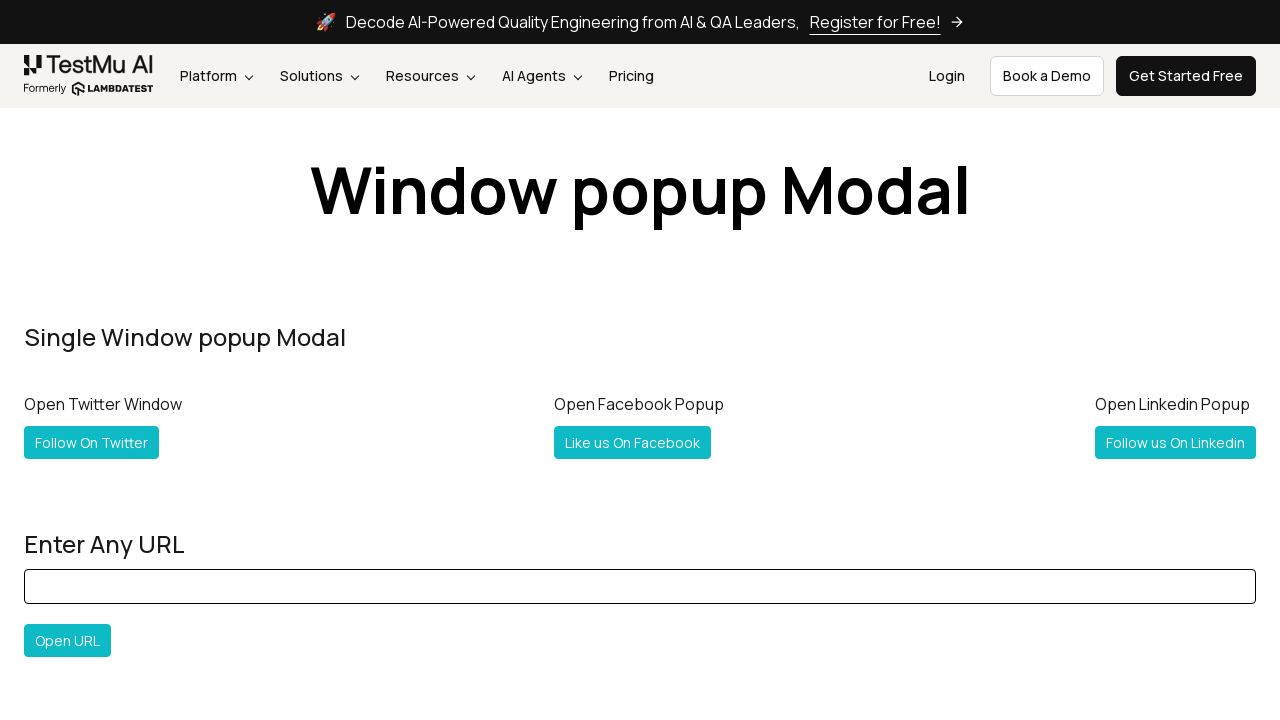

Clicked 'Follow All' button to open multiple popup windows at (65, 360) on #followall
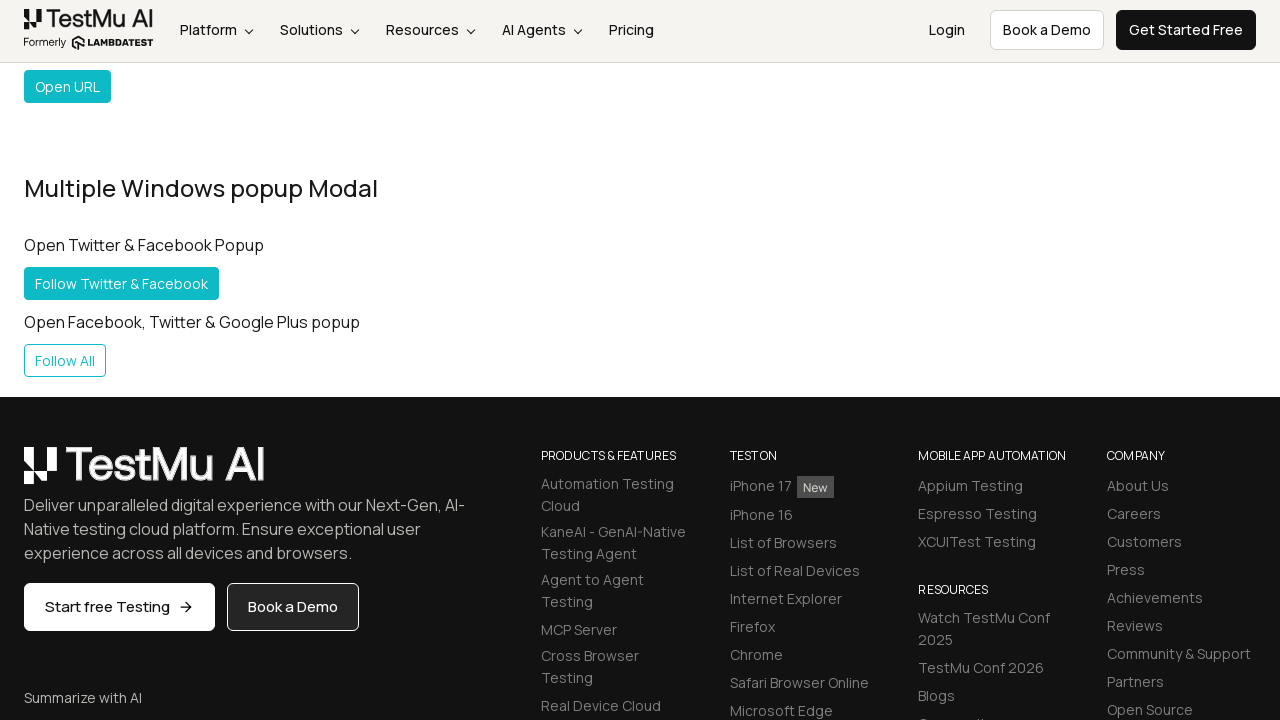

Waited for popup windows to open
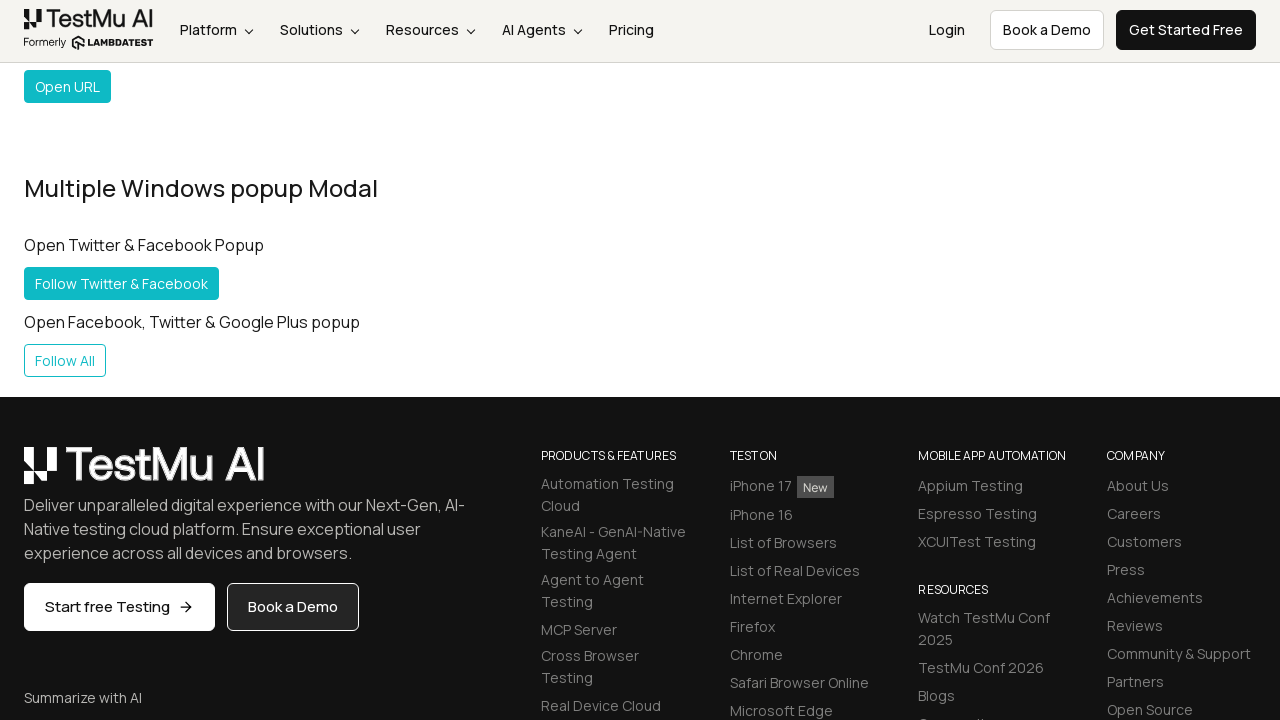

Retrieved all open windows - Total windows: 4
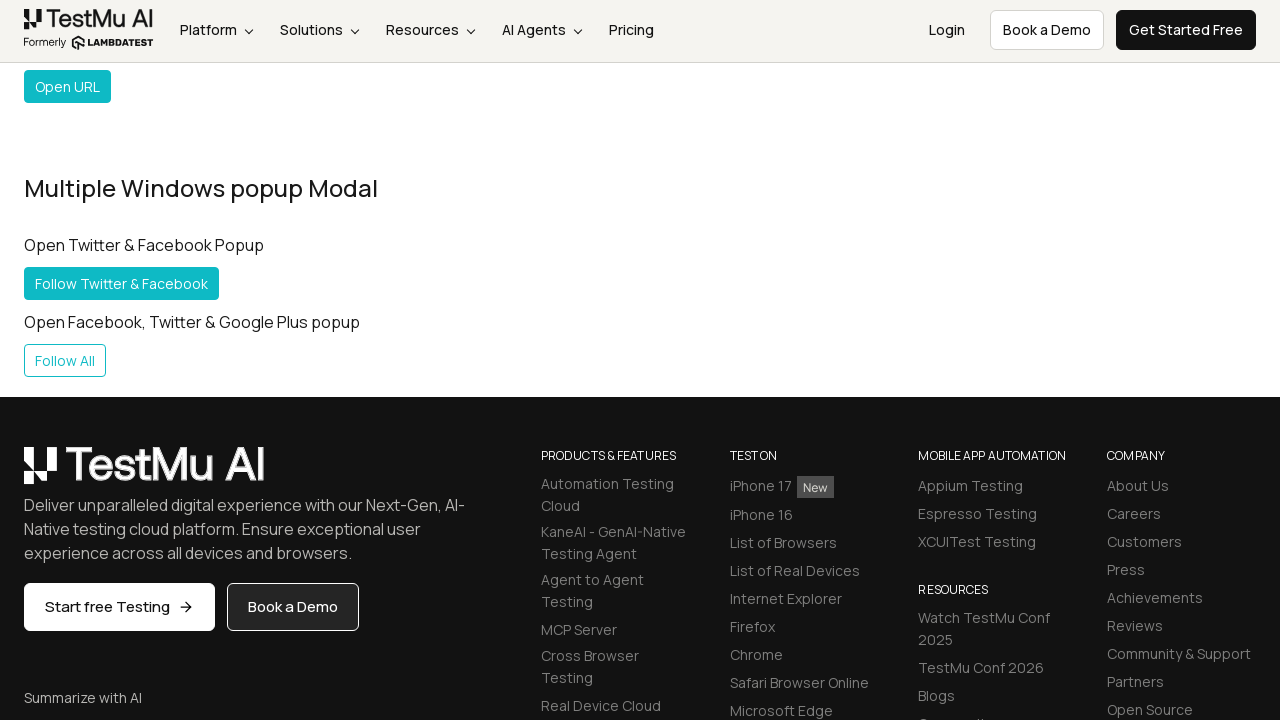

Inspected window 0 with URL: https://www.testmuai.com/selenium-playground/window-popup-modal-demo/
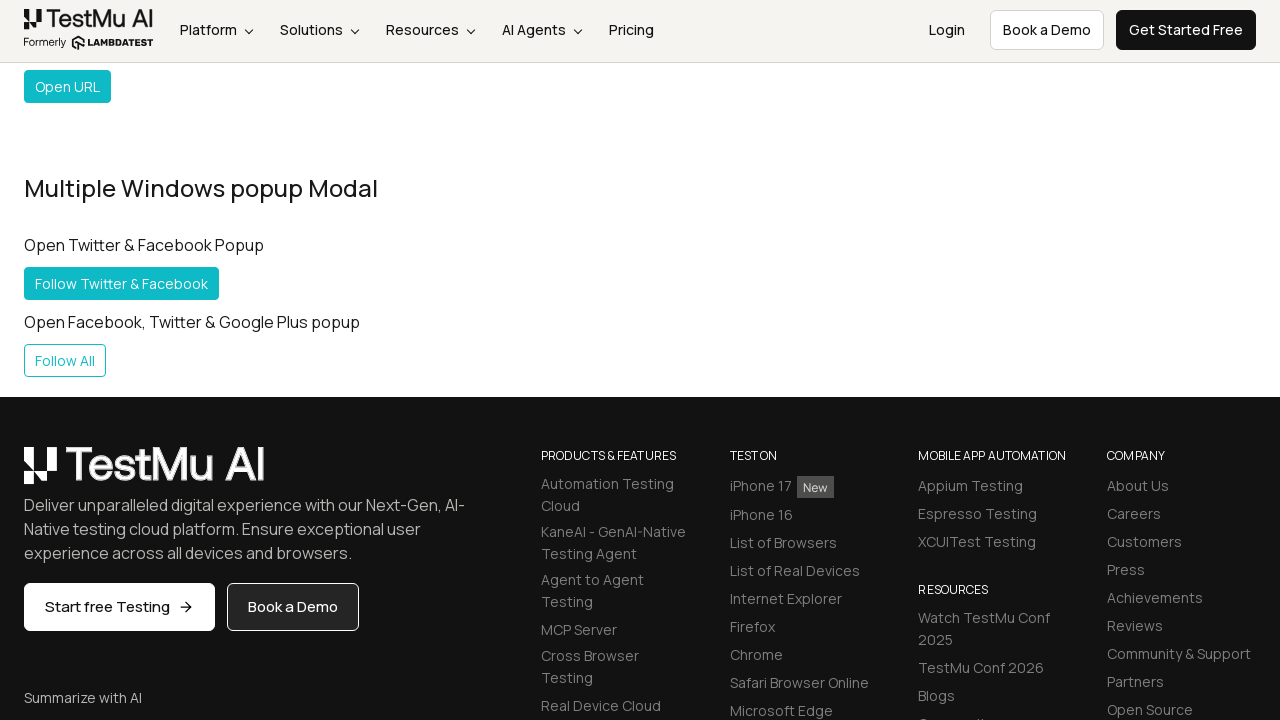

Inspected window 1 with URL: chrome-error://chromewebdata/
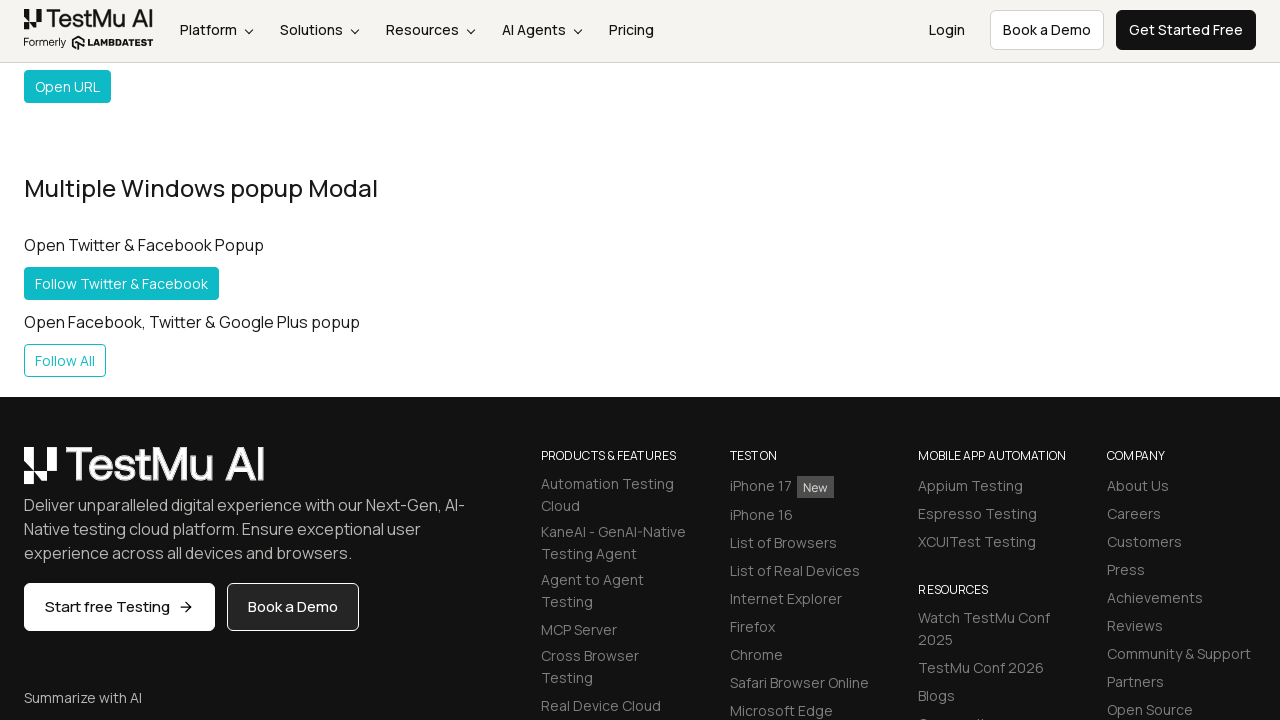

Inspected window 2 with URL: chrome-error://chromewebdata/
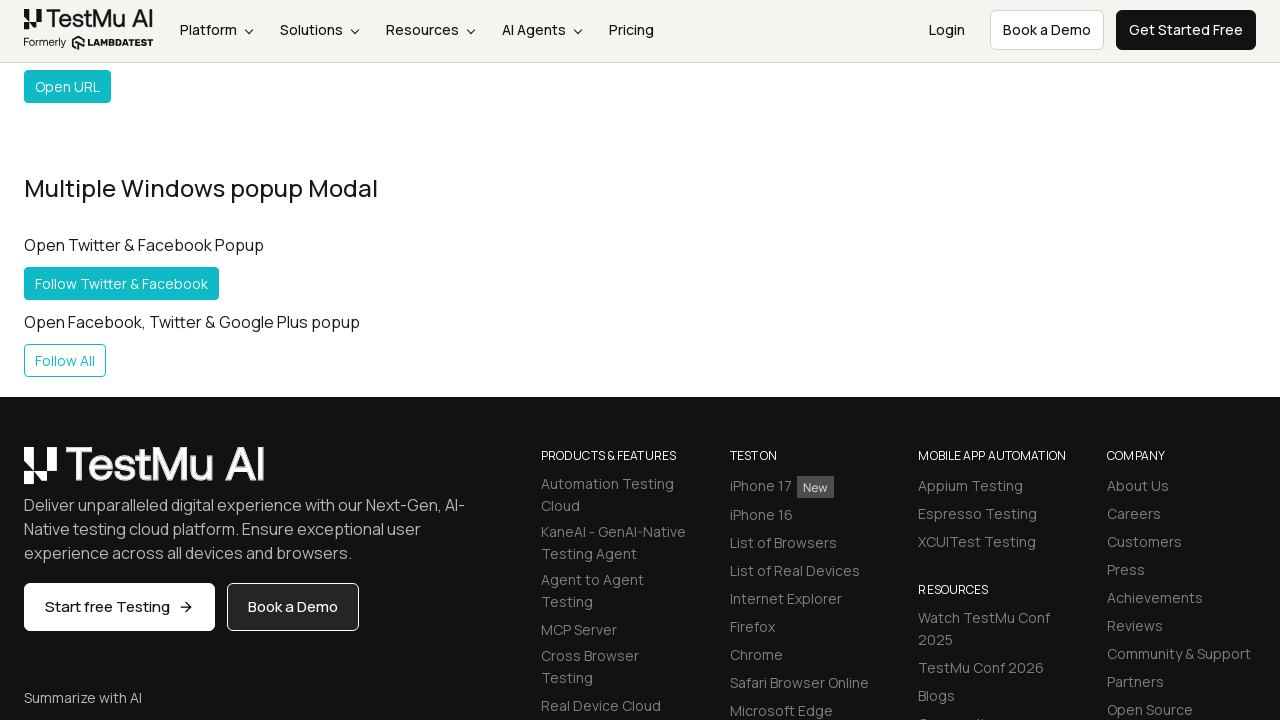

Inspected window 3 with URL: https://www.testmuai.com/
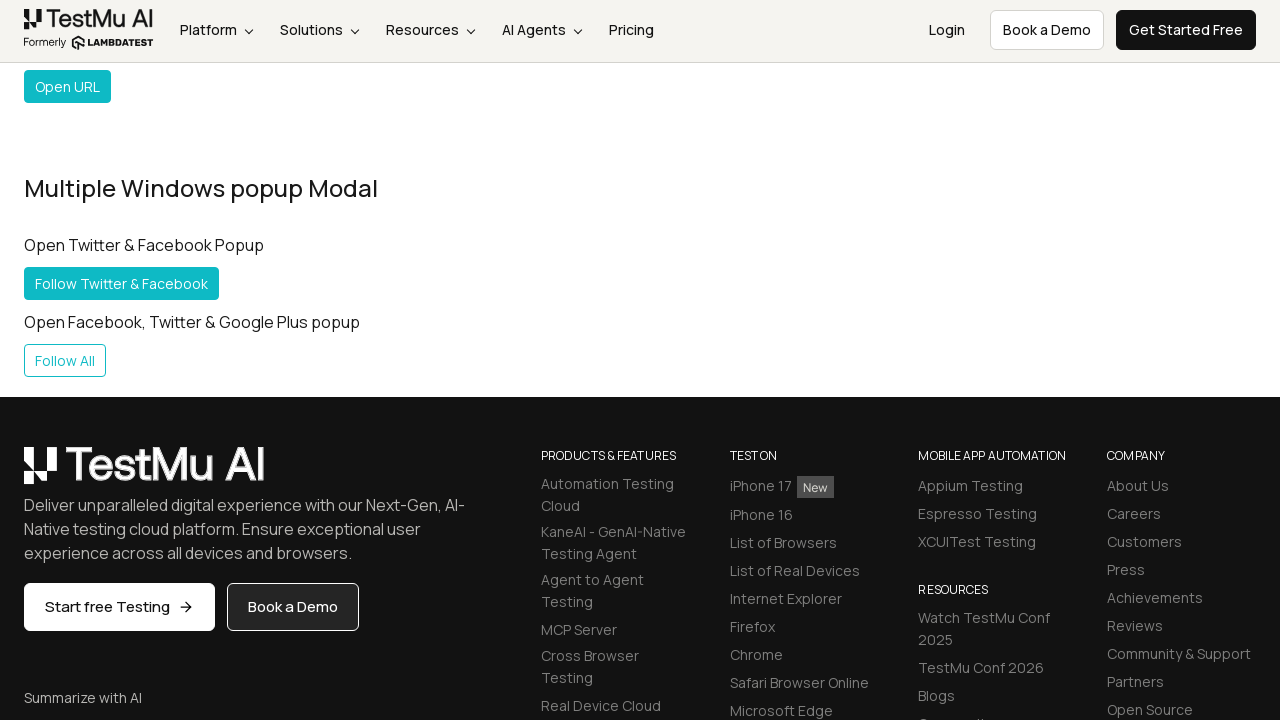

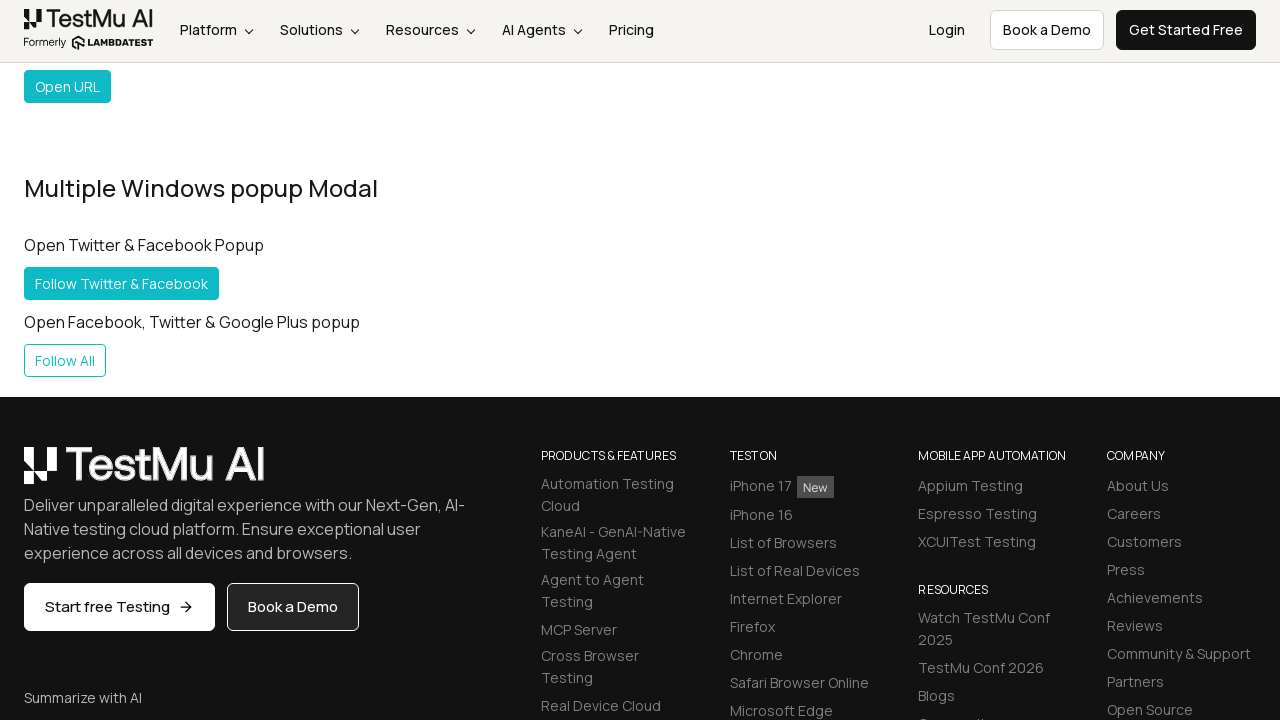